Tests browser scrolling by scrolling down the page multiple times using JavaScript execution

Starting URL: http://www.seleniumhq.org/download/

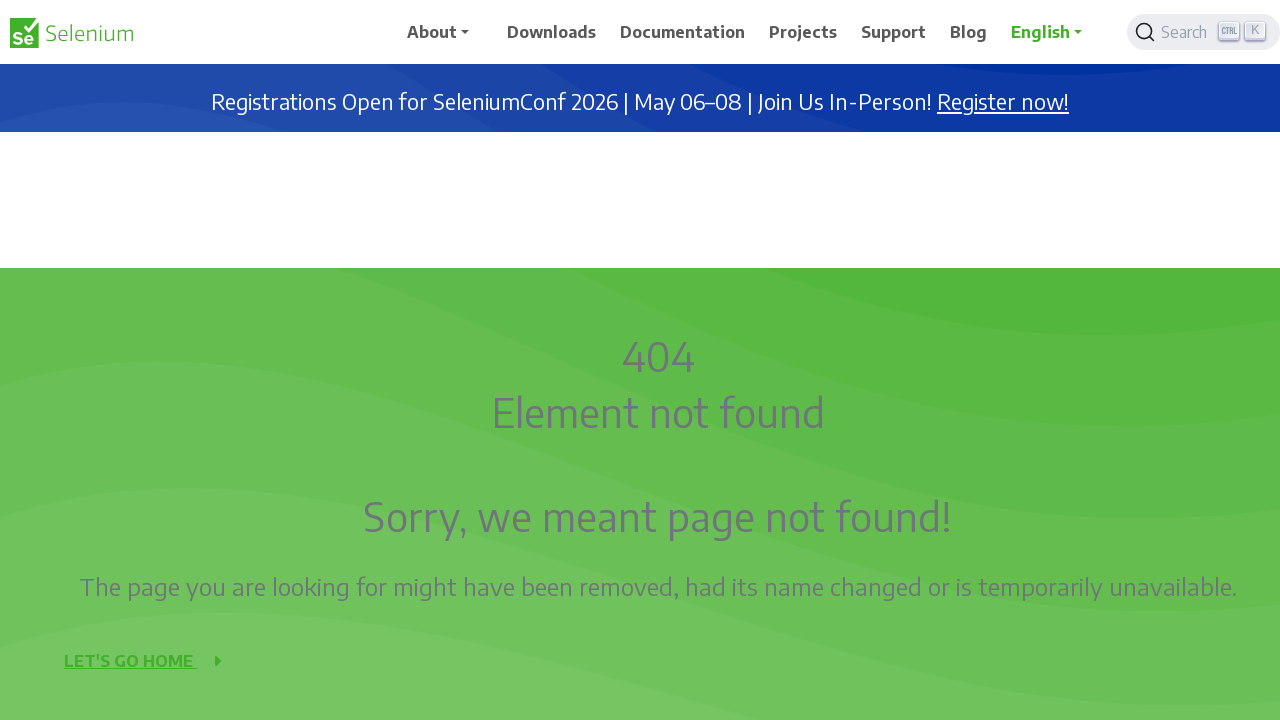

Scrolled down the page by 200 pixels using JavaScript
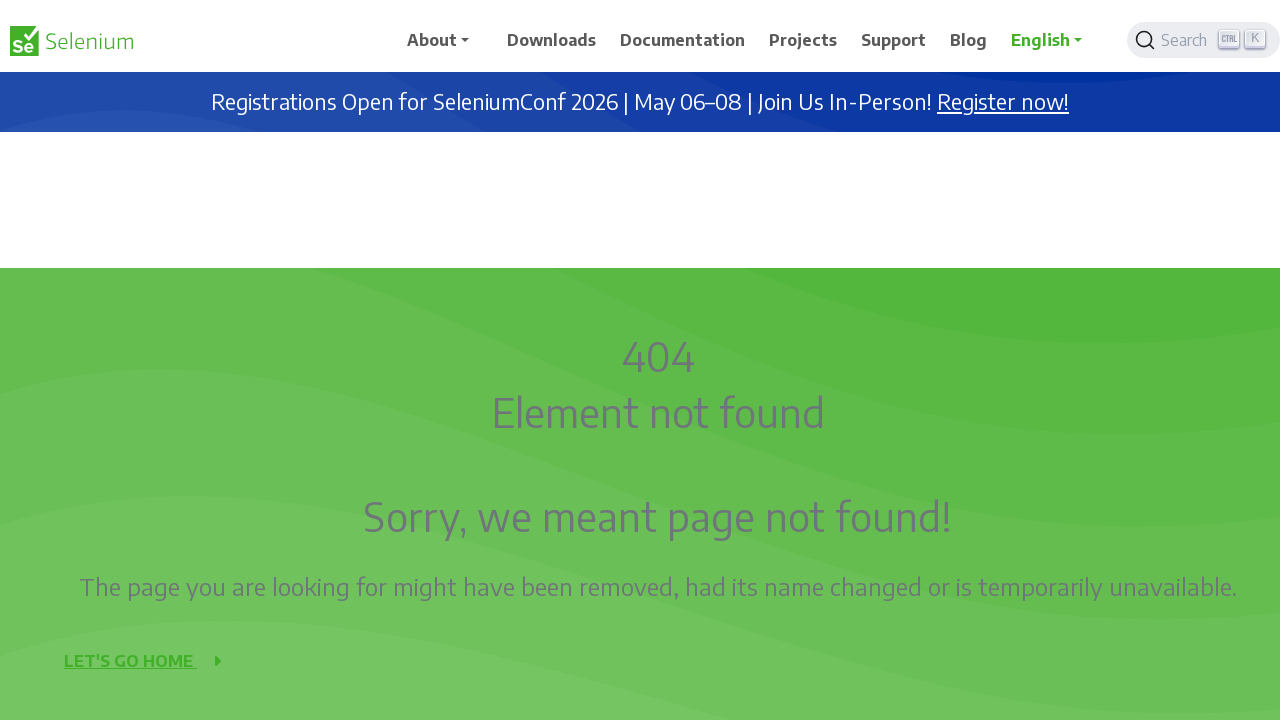

Waited 500ms for page content to settle
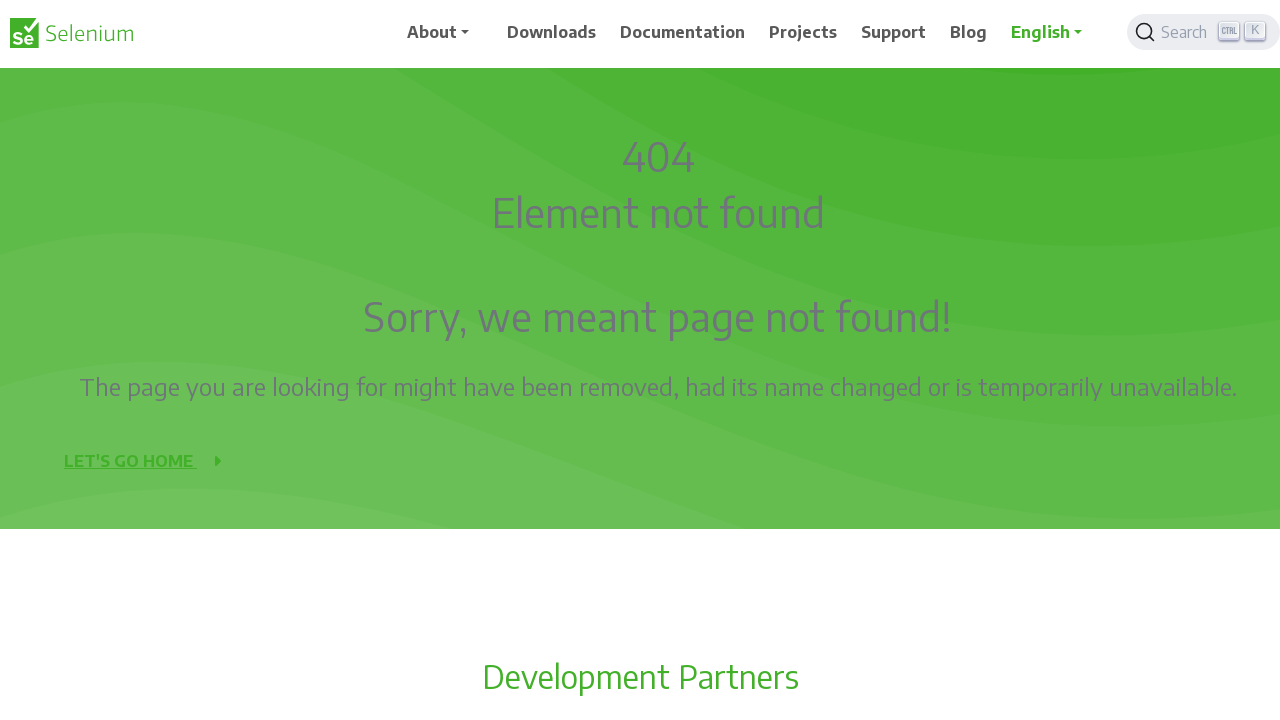

Scrolled down the page by 200 pixels using JavaScript
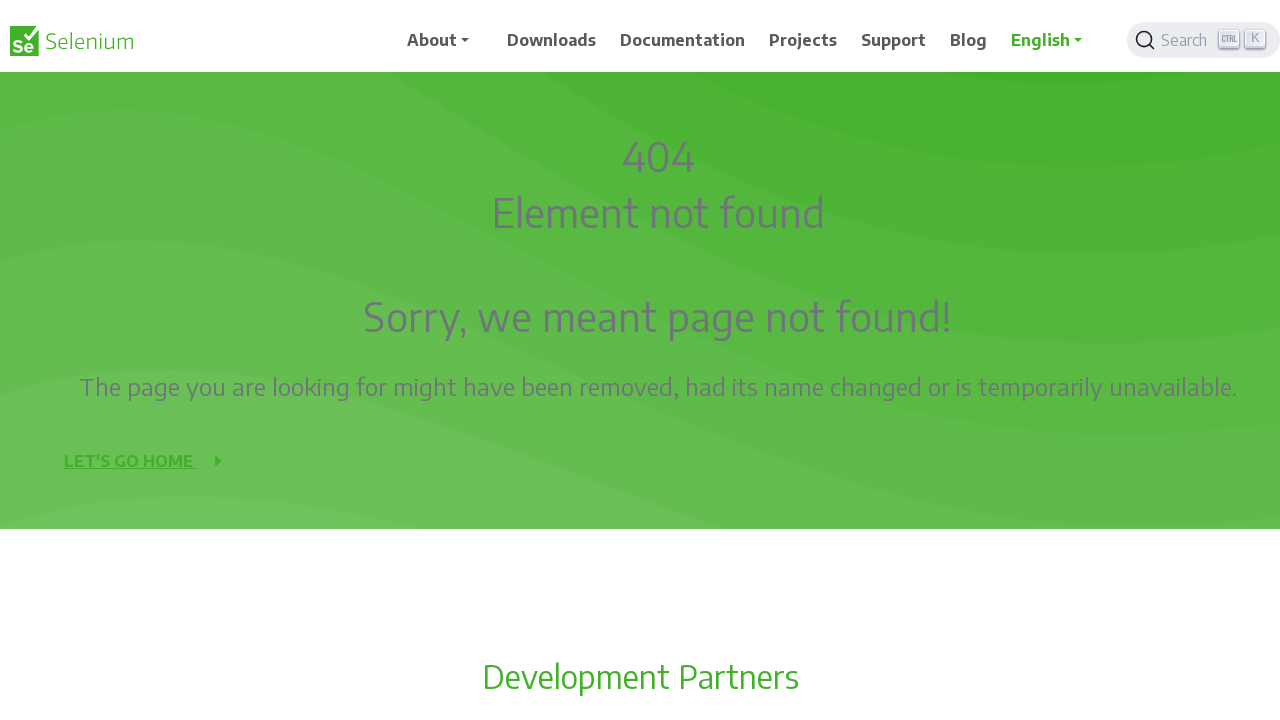

Waited 500ms for page content to settle
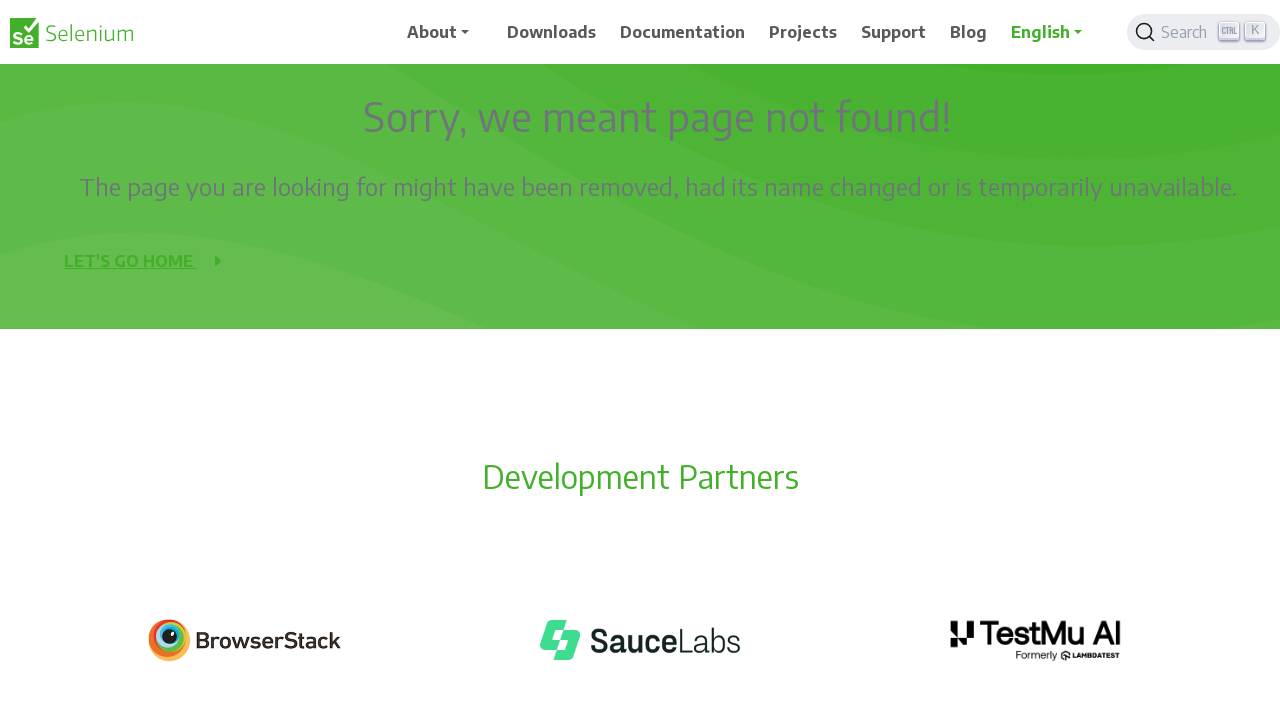

Scrolled down the page by 200 pixels using JavaScript
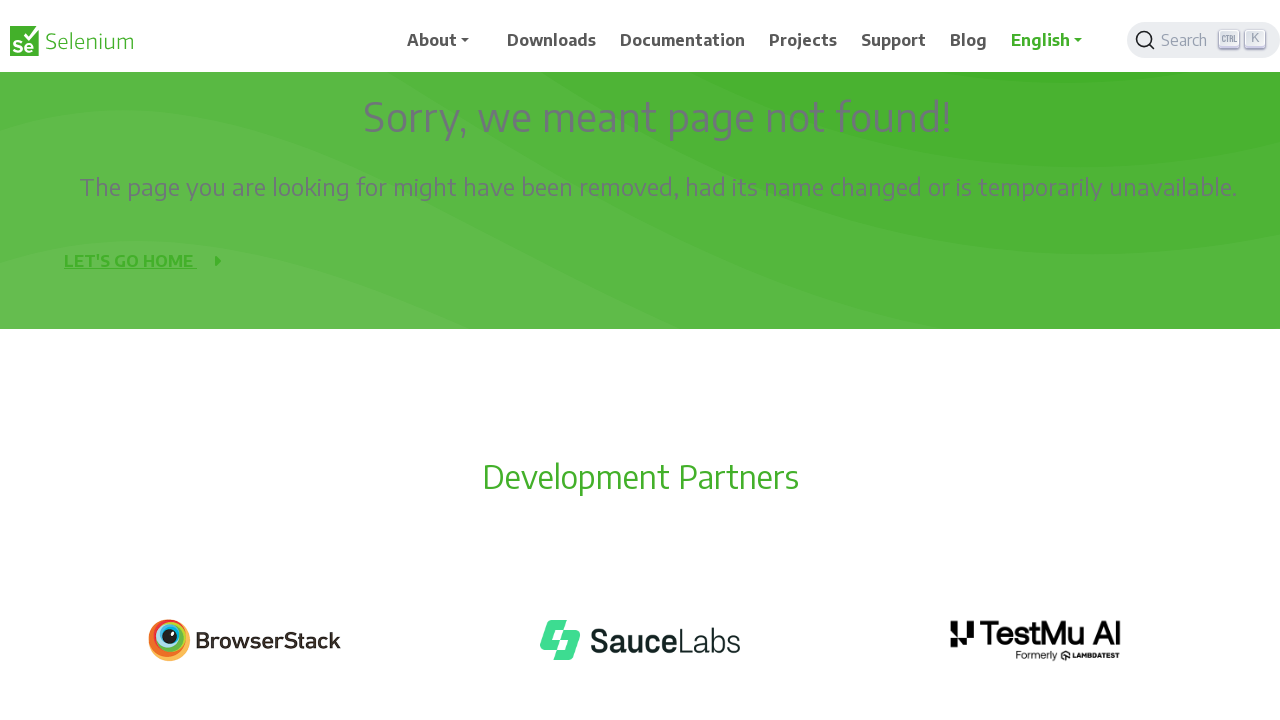

Waited 500ms for page content to settle
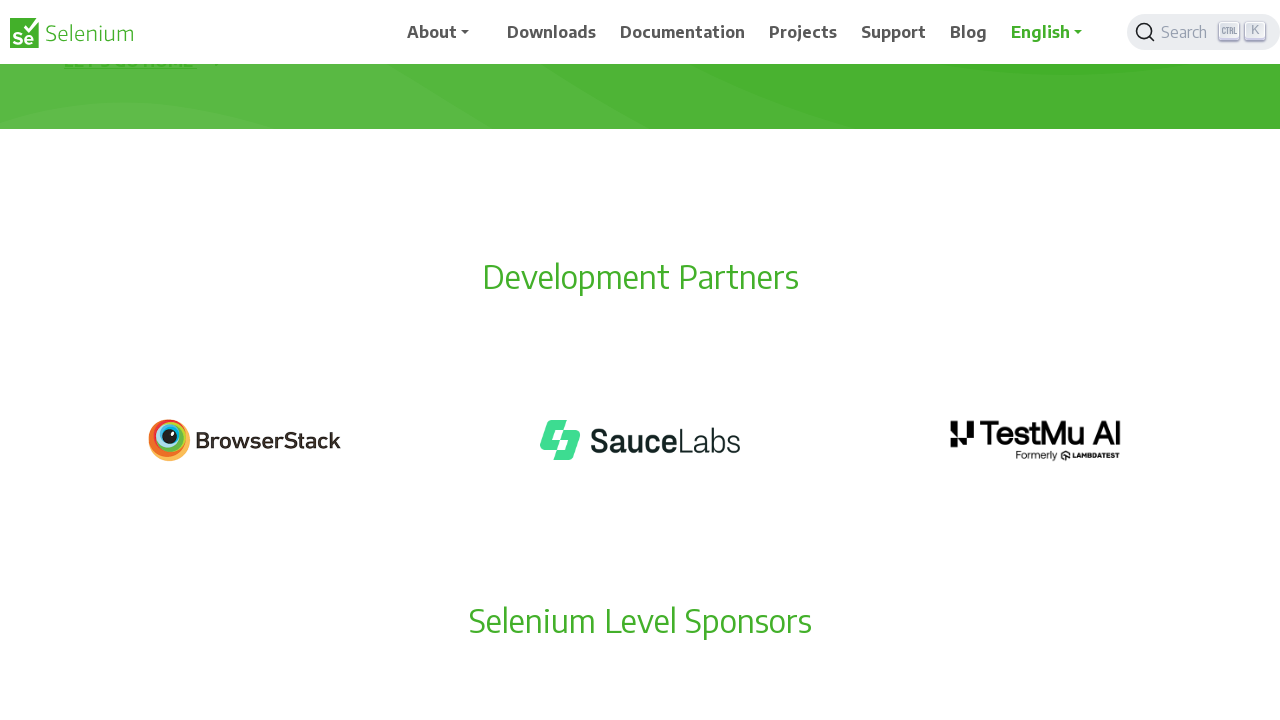

Scrolled down the page by 200 pixels using JavaScript
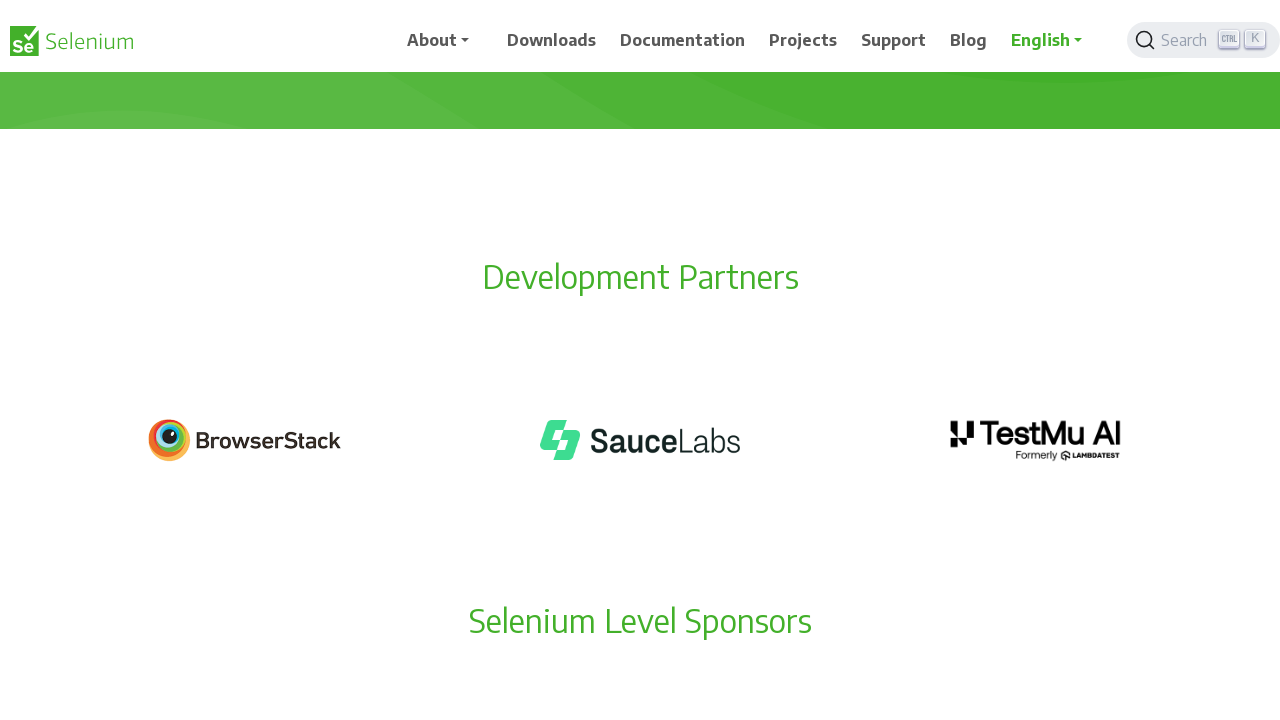

Waited 500ms for page content to settle
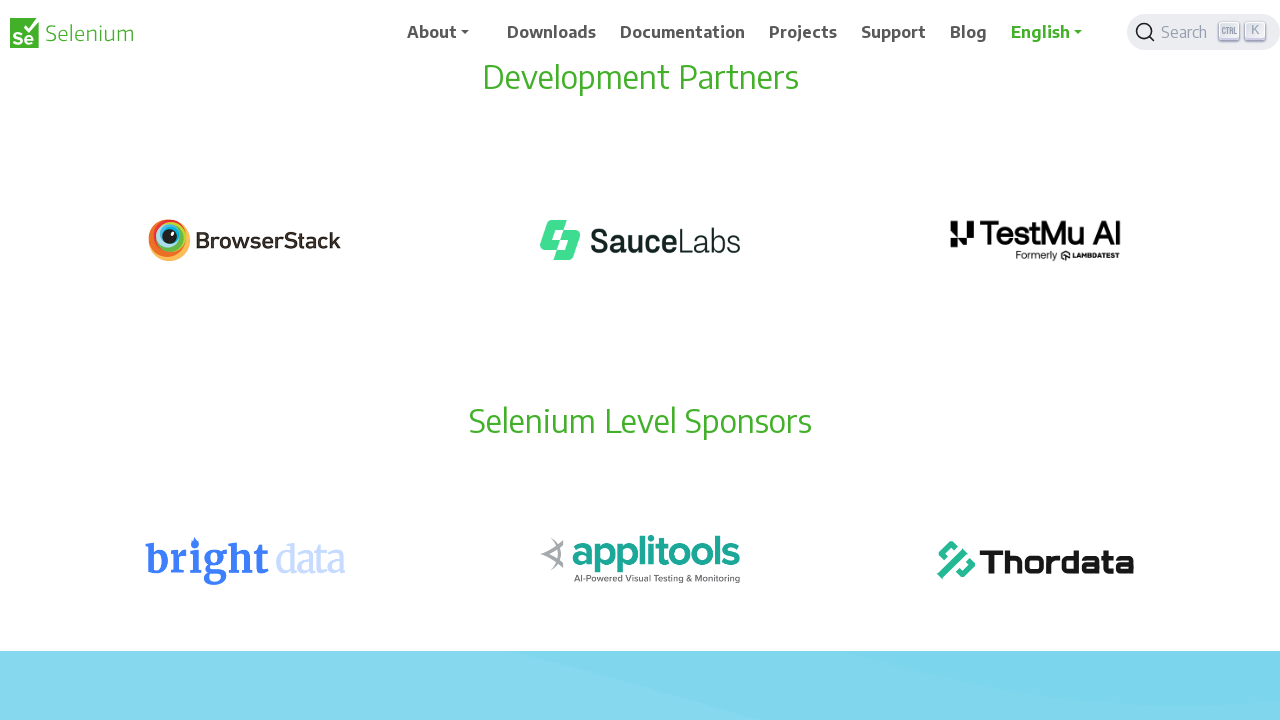

Scrolled down the page by 200 pixels using JavaScript
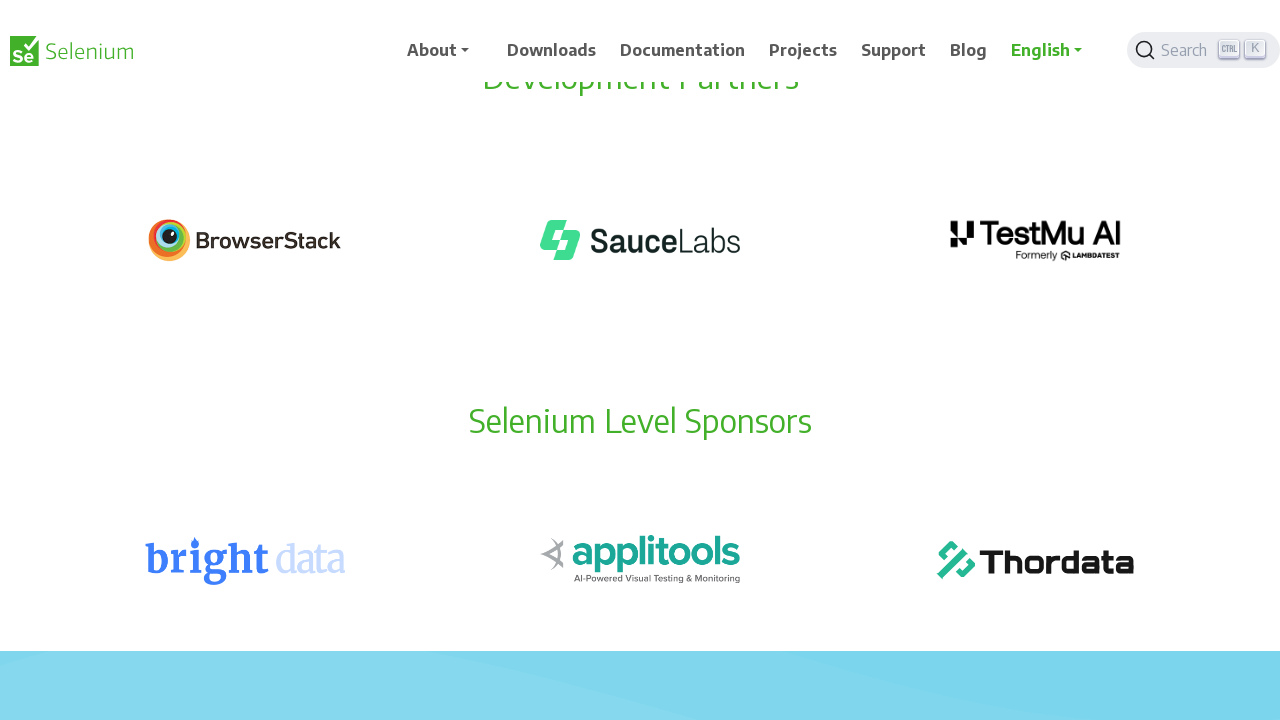

Waited 500ms for page content to settle
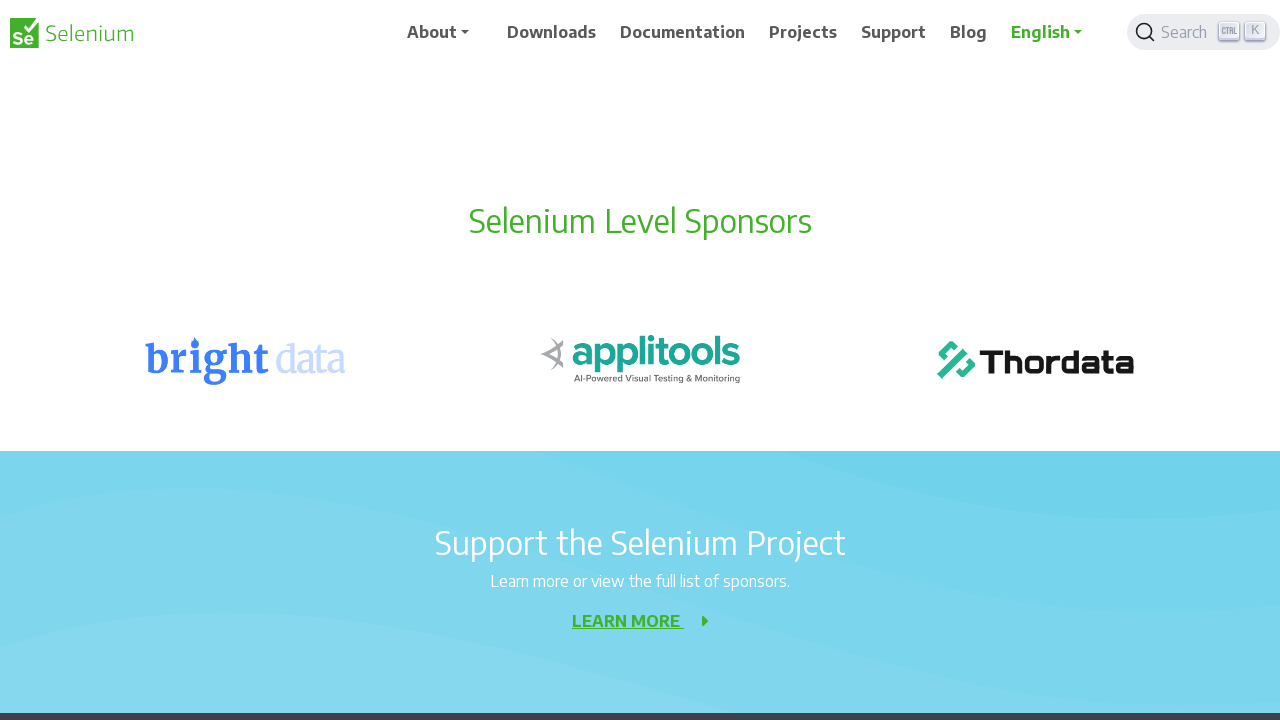

Scrolled down the page by 200 pixels using JavaScript
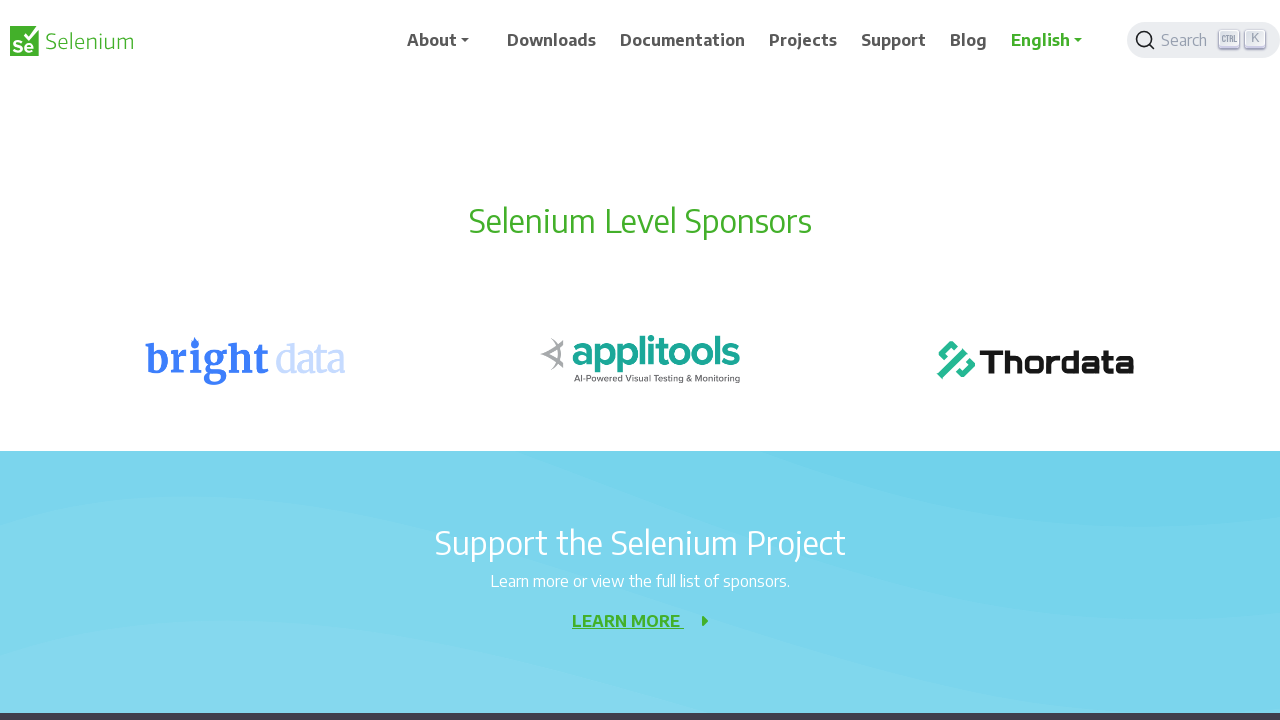

Waited 500ms for page content to settle
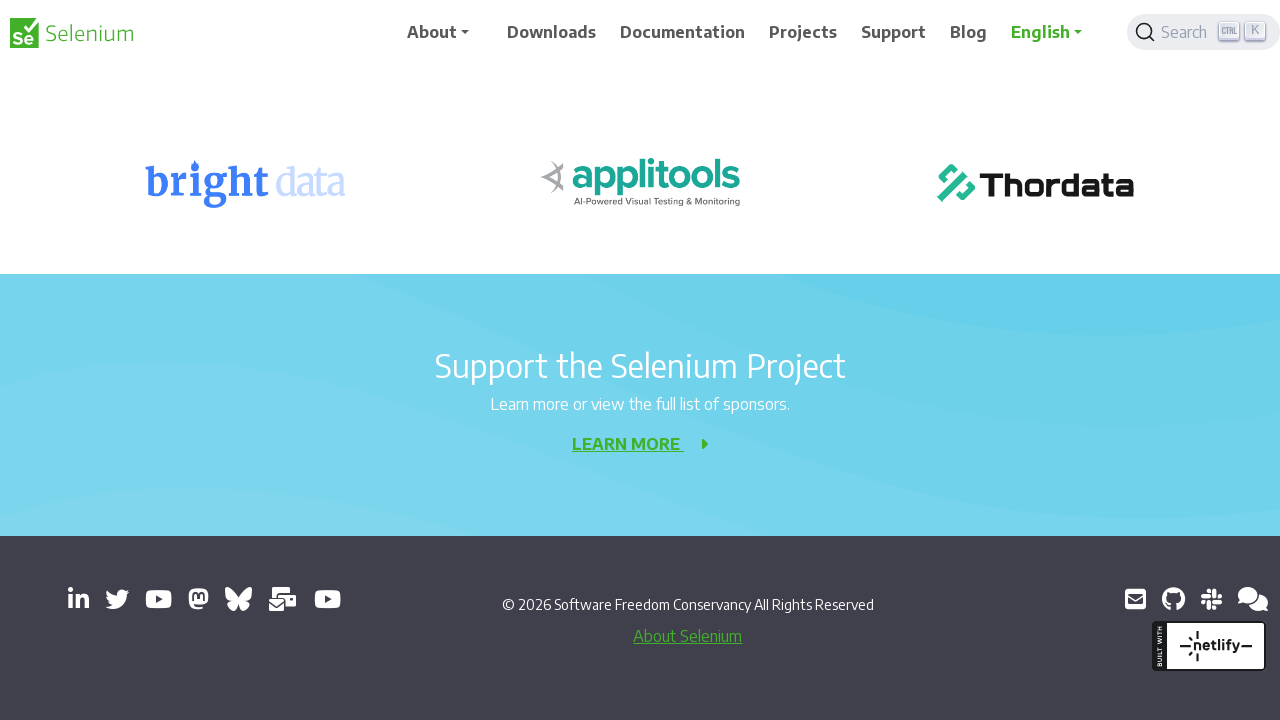

Scrolled down the page by 200 pixels using JavaScript
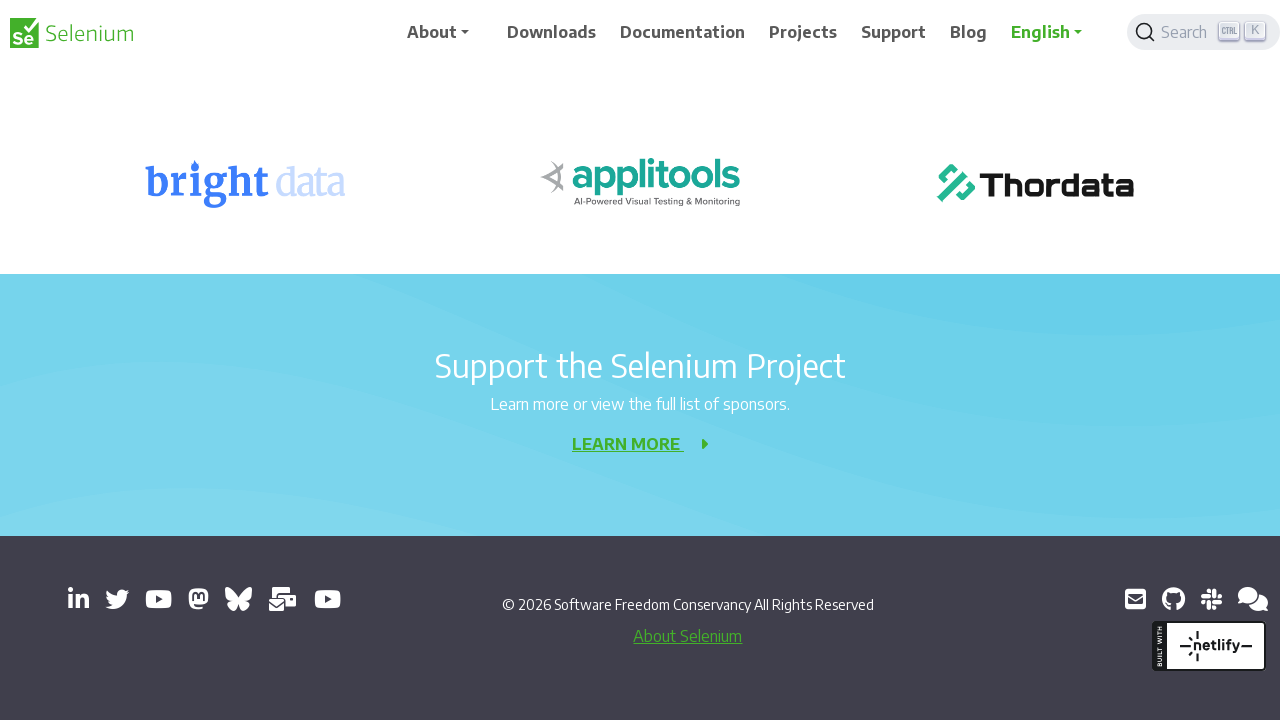

Waited 500ms for page content to settle
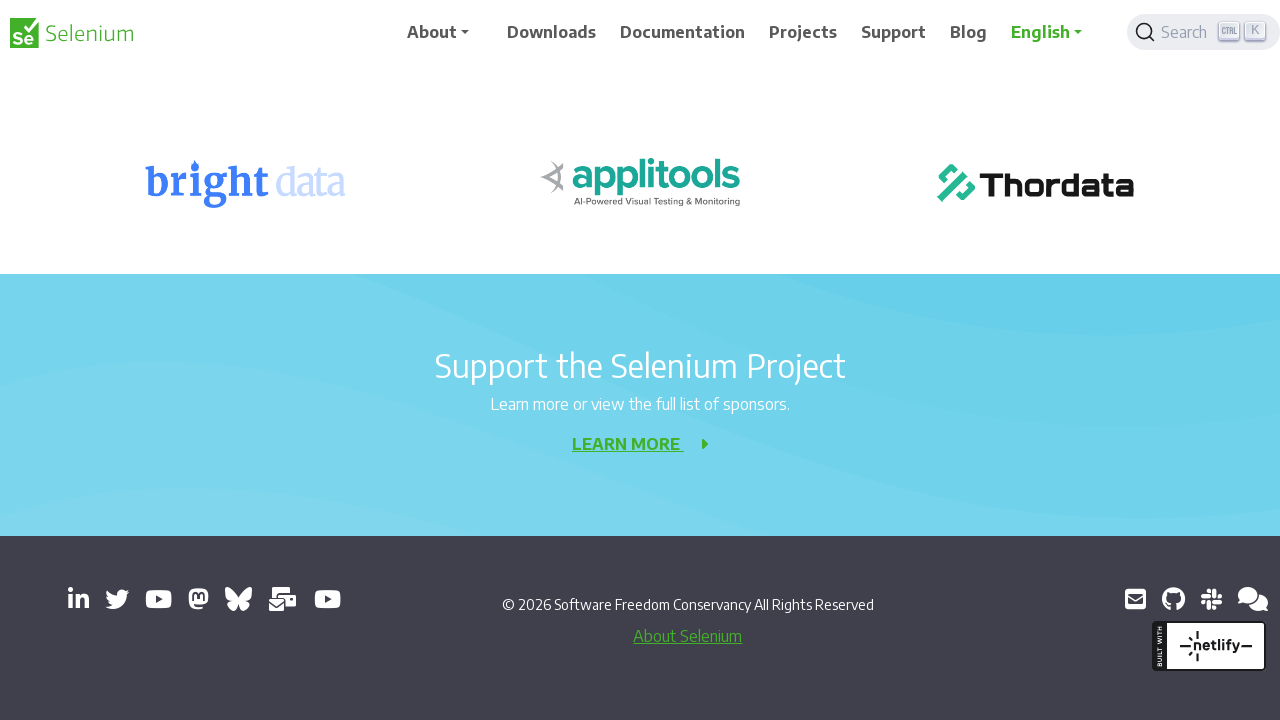

Scrolled down the page by 200 pixels using JavaScript
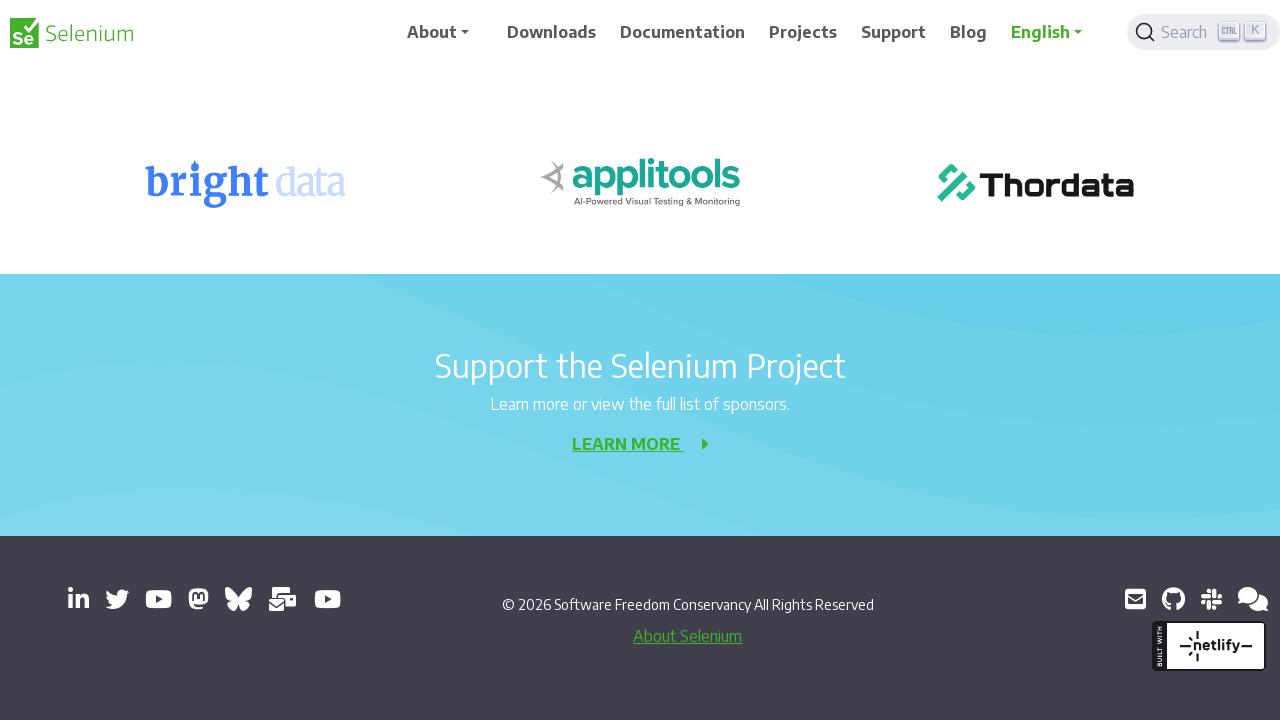

Waited 500ms for page content to settle
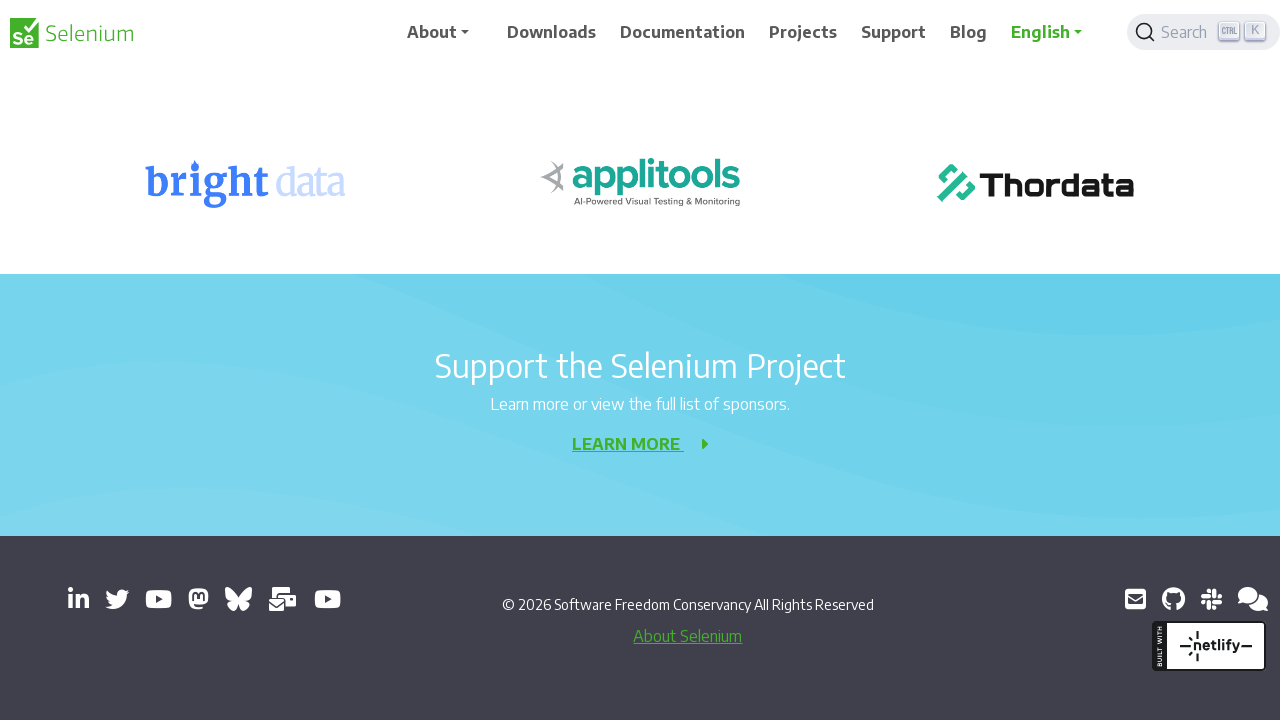

Scrolled down the page by 200 pixels using JavaScript
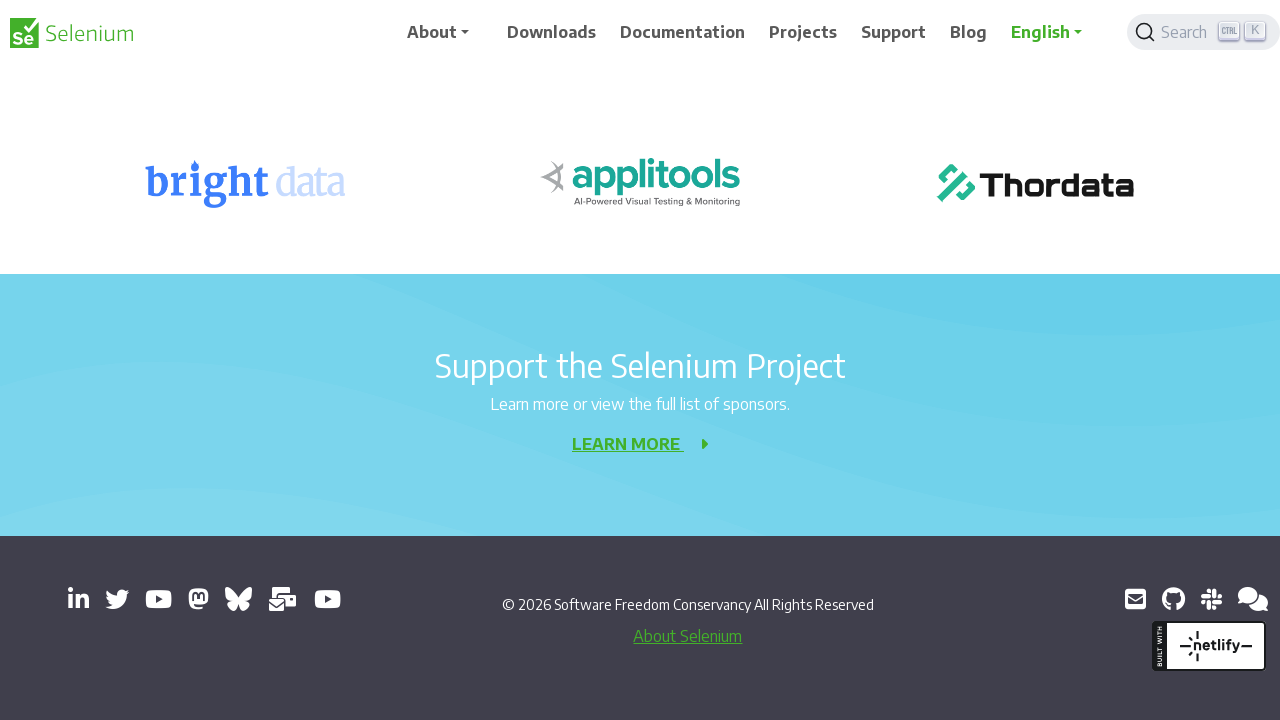

Waited 500ms for page content to settle
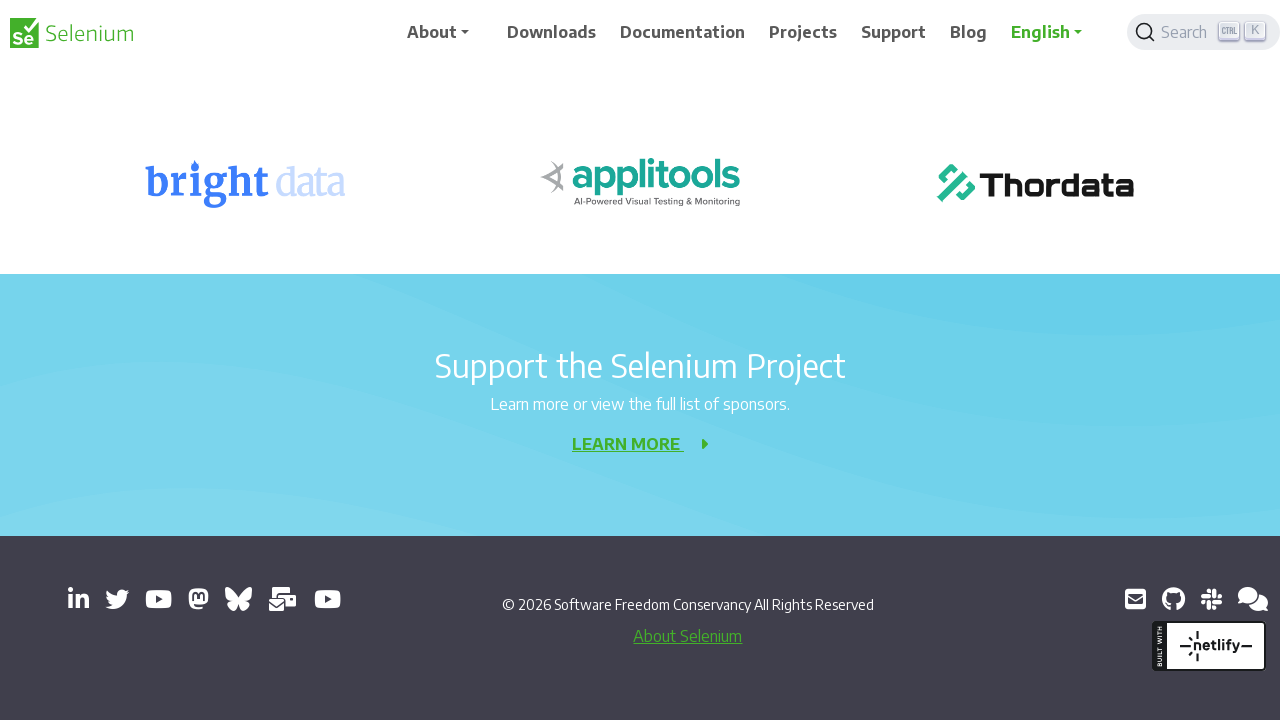

Scrolled down the page by 200 pixels using JavaScript
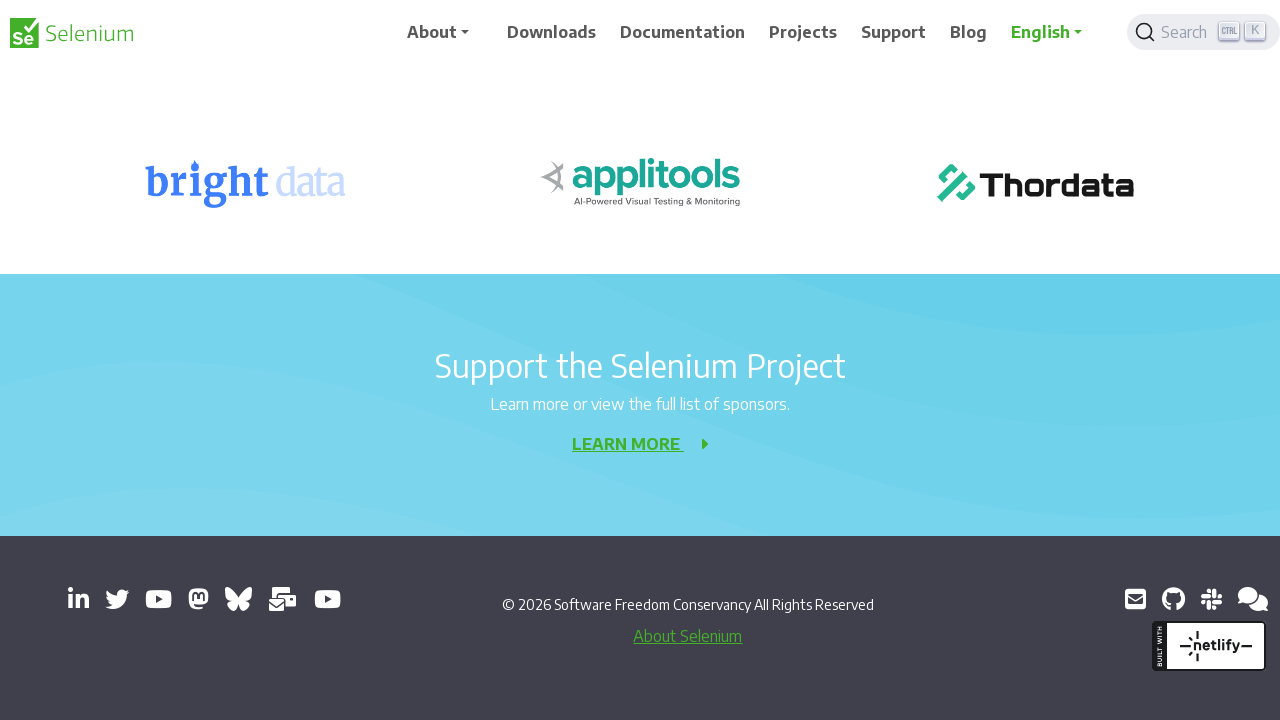

Waited 500ms for page content to settle
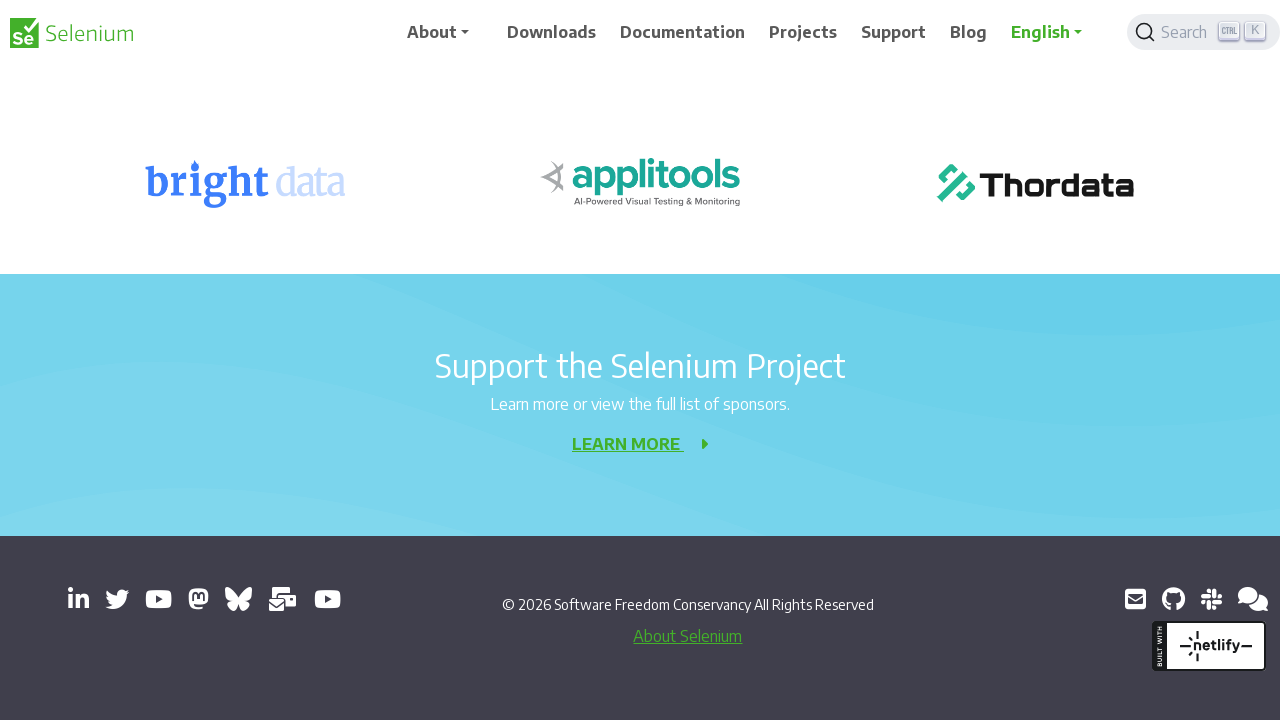

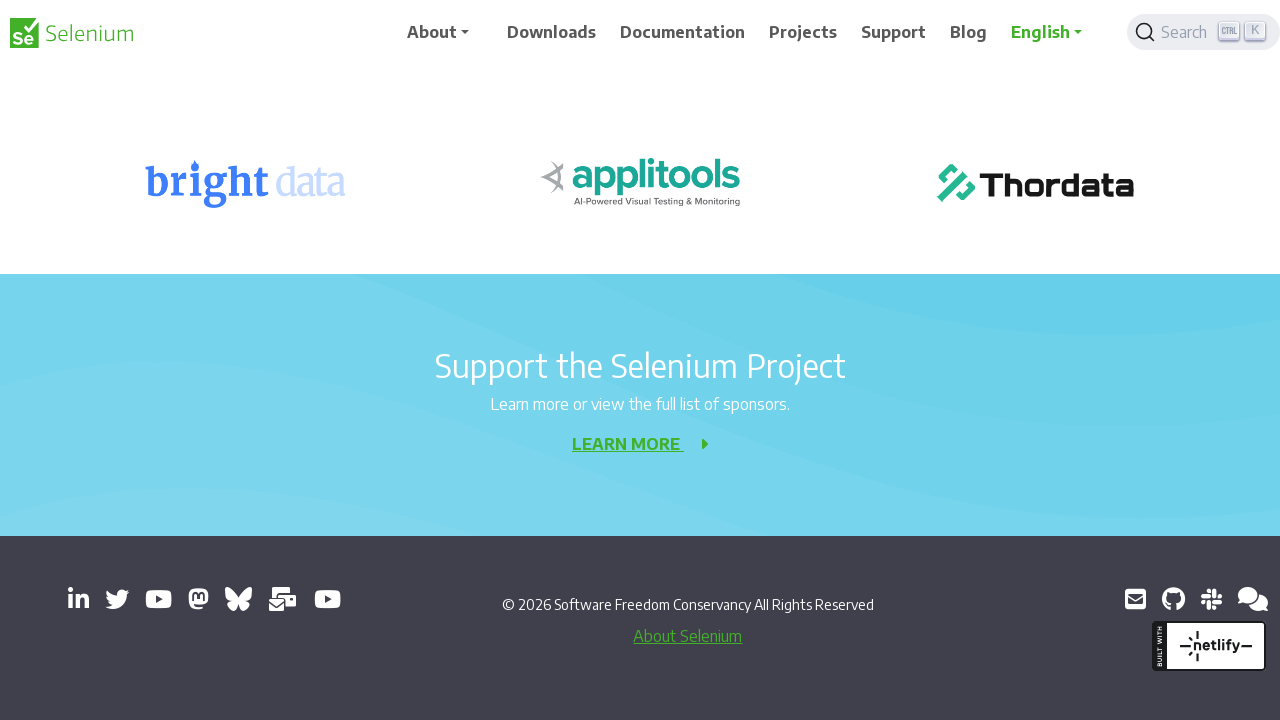